Tests checkbox functionality by clicking a checkbox and verifying its selection state, also counts total checkboxes on the page

Starting URL: https://rahulshettyacademy.com/dropdownsPractise/

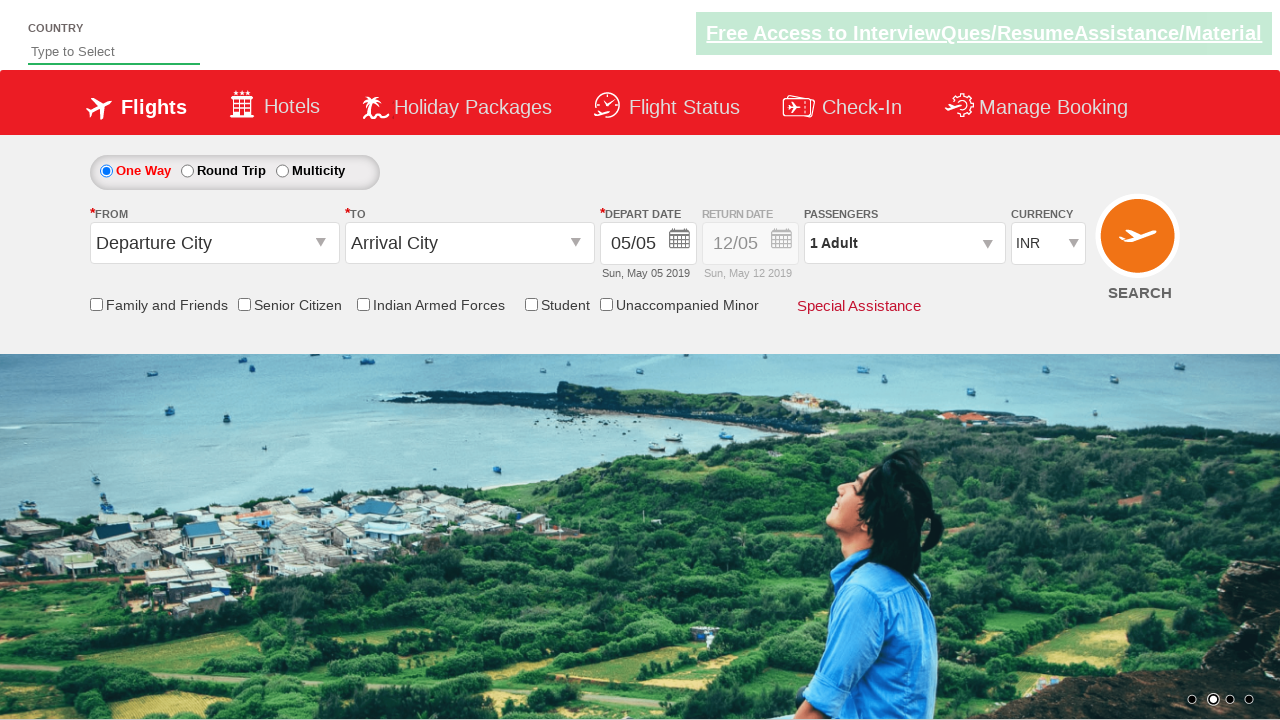

Checked initial state of friends and family checkbox - unchecked
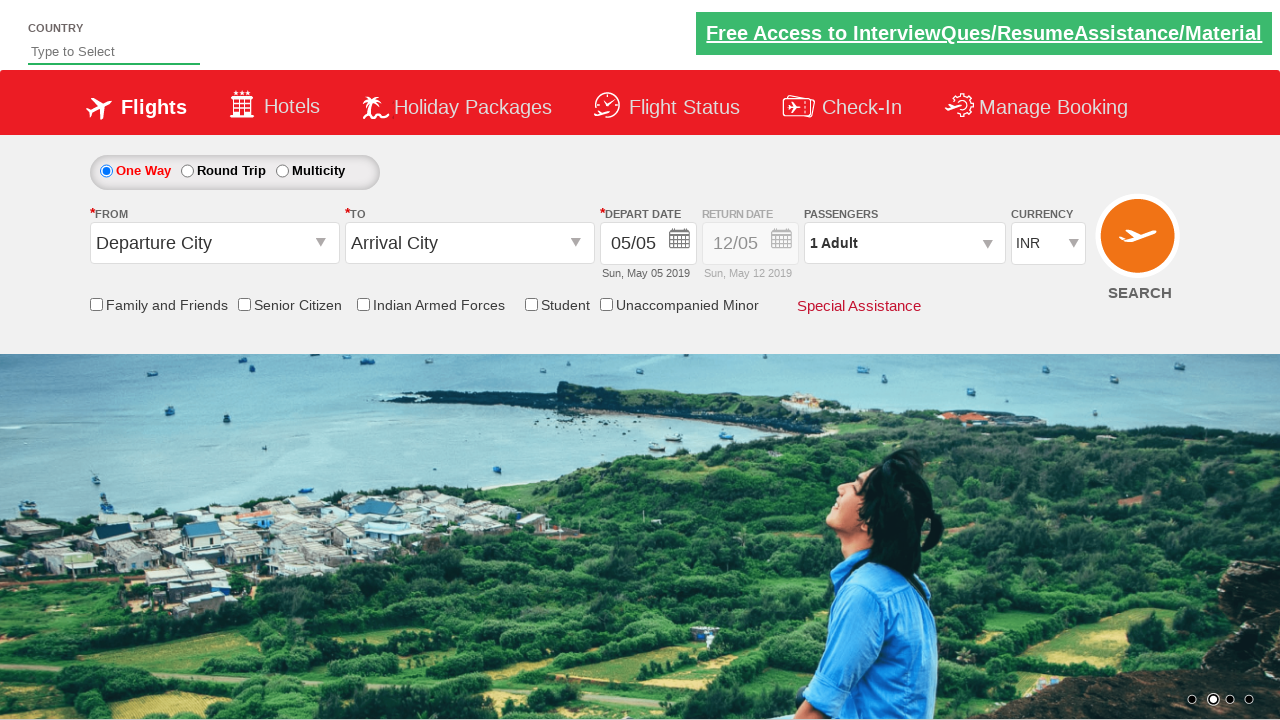

Asserted that friends and family checkbox is initially unchecked
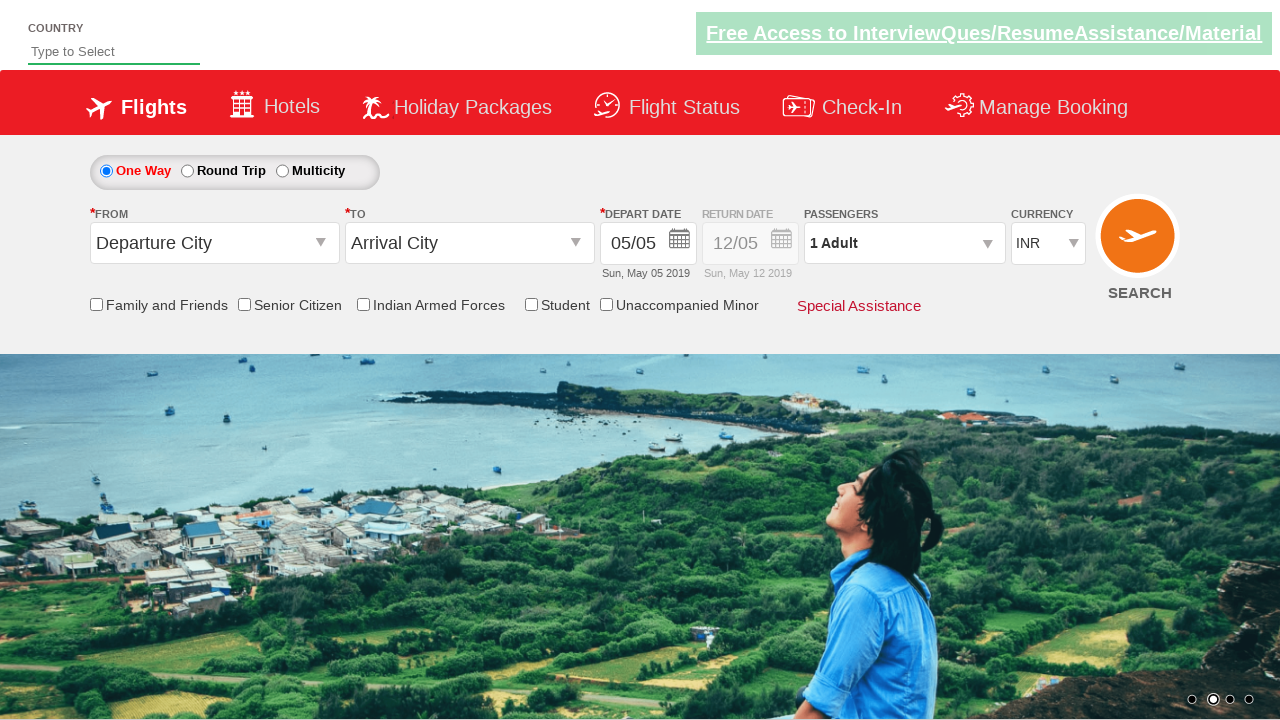

Clicked on friends and family checkbox at (96, 304) on input[id*='friendsandfamily']
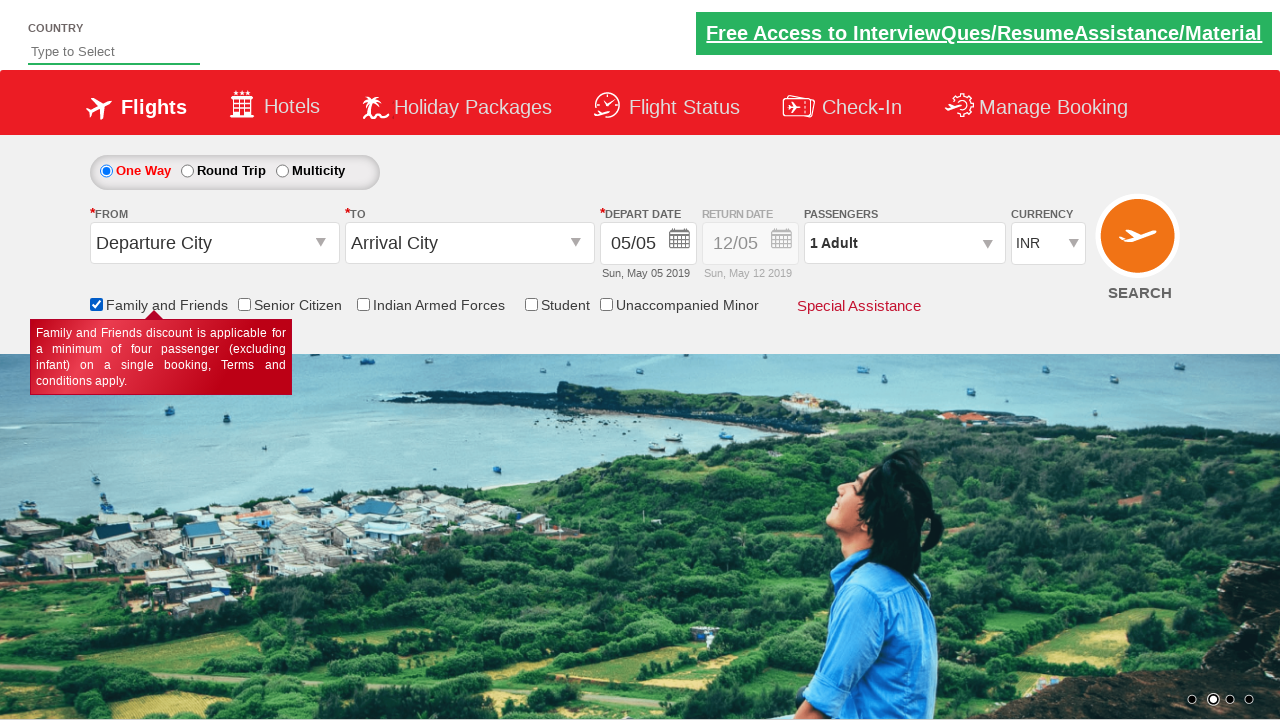

Verified friends and family checkbox is now selected
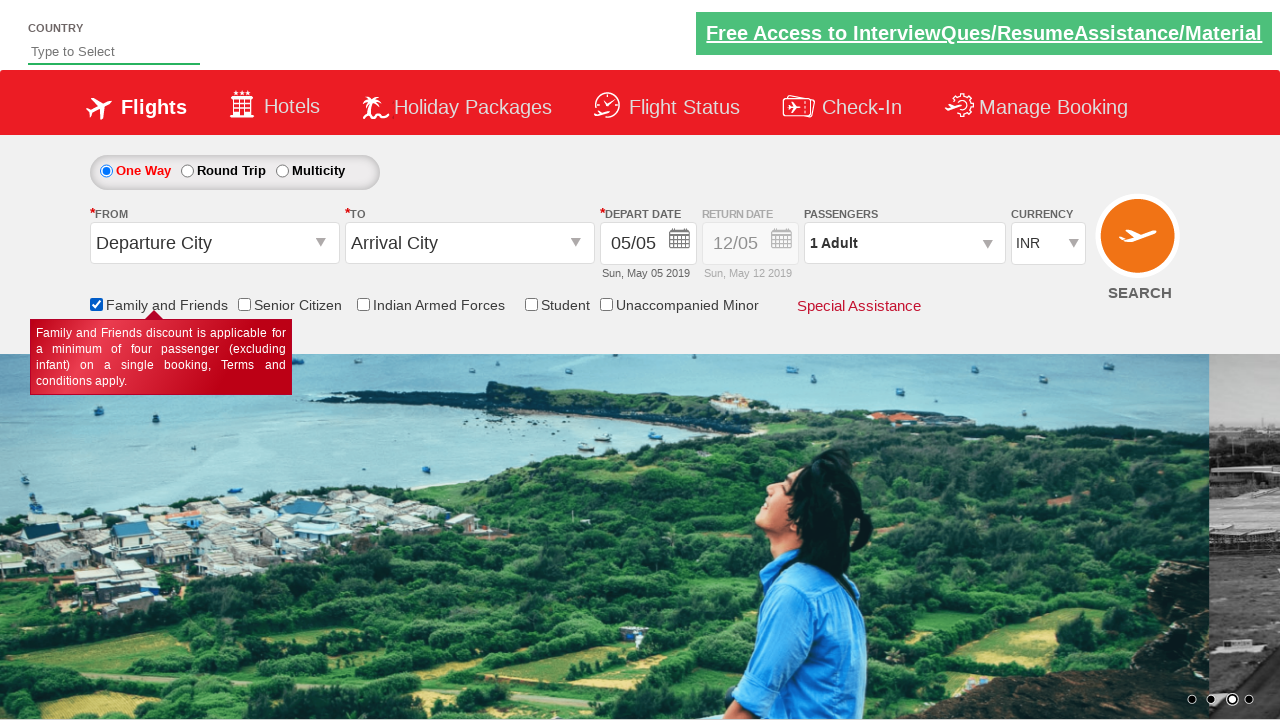

Asserted that friends and family checkbox is selected after clicking
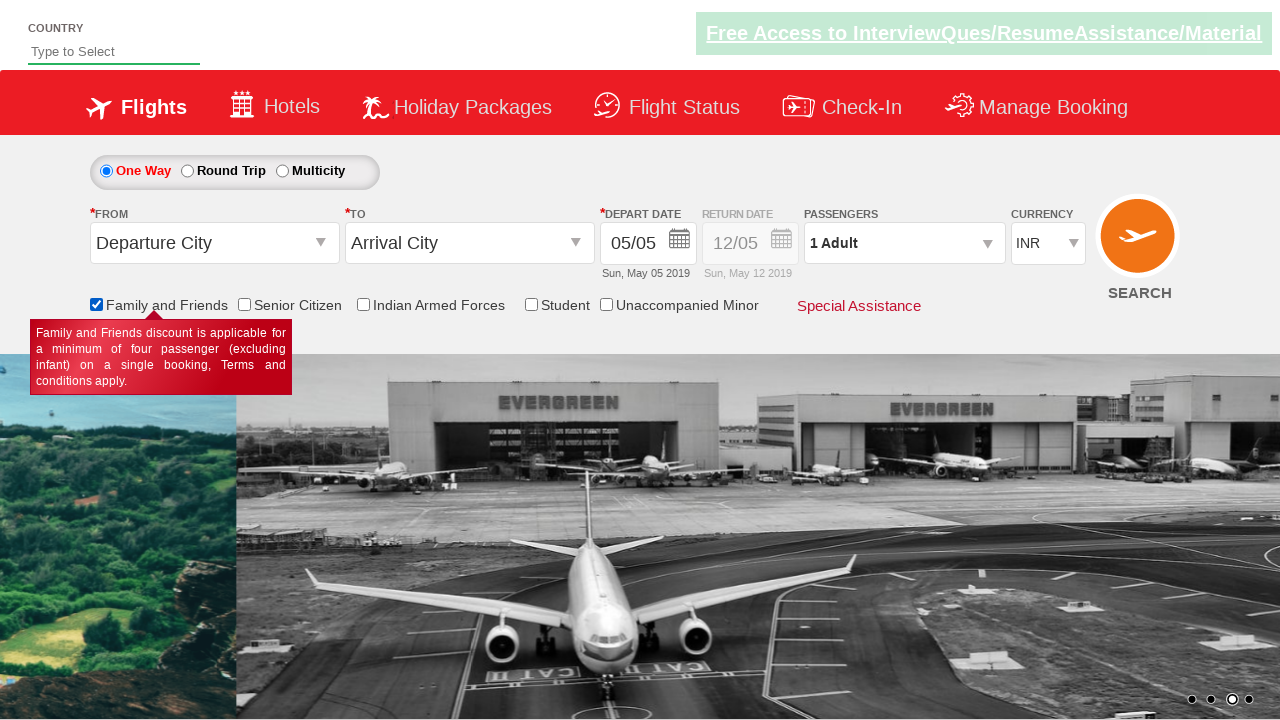

Counted total checkboxes on the page - found 6 checkboxes
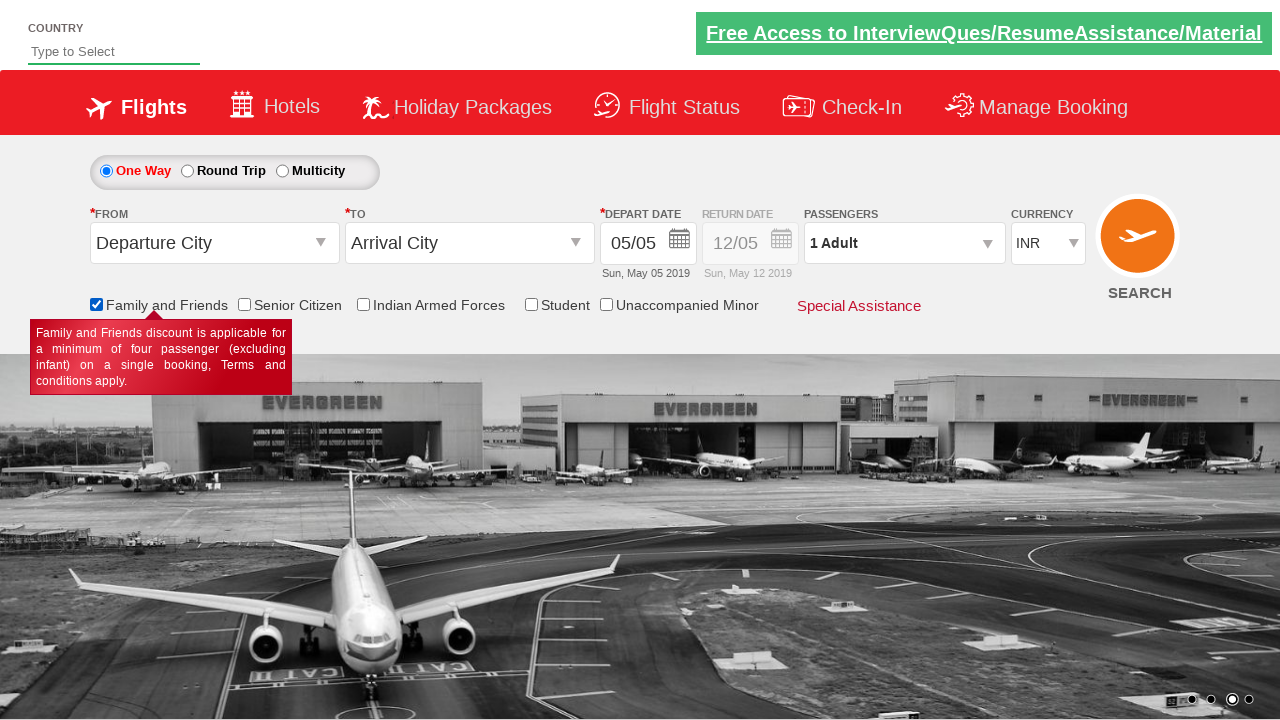

Asserted that total checkbox count is 6
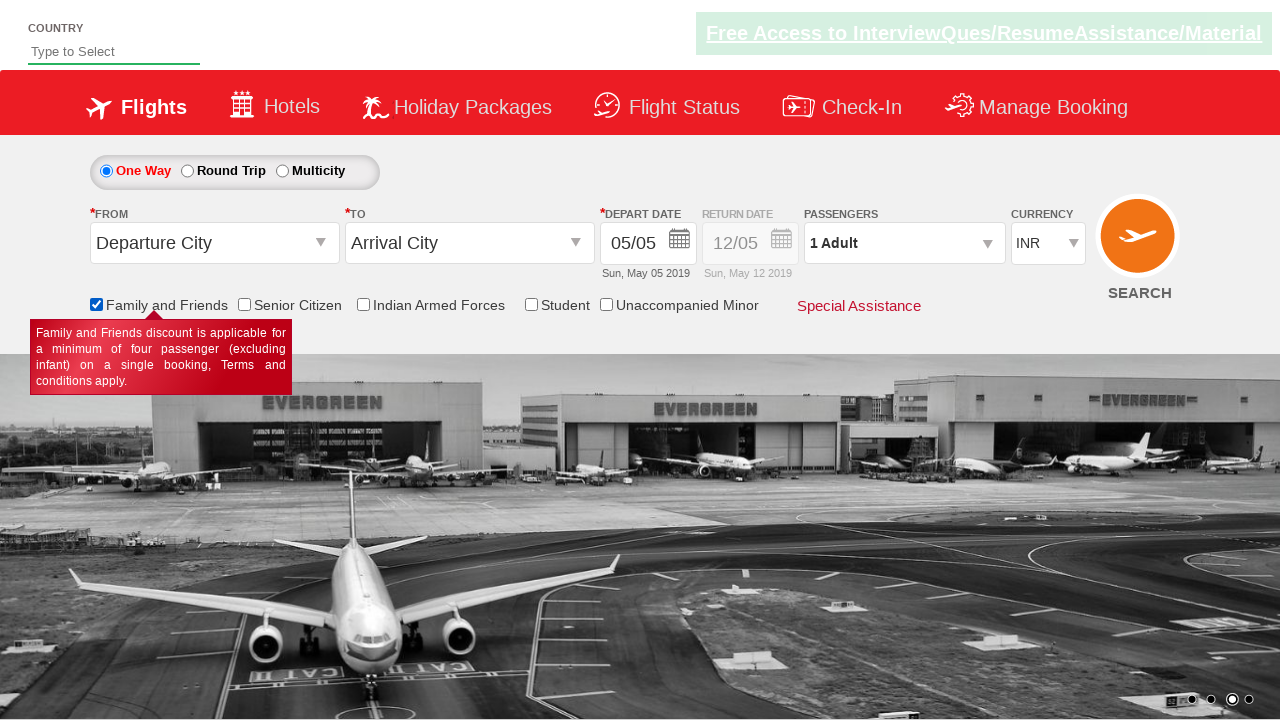

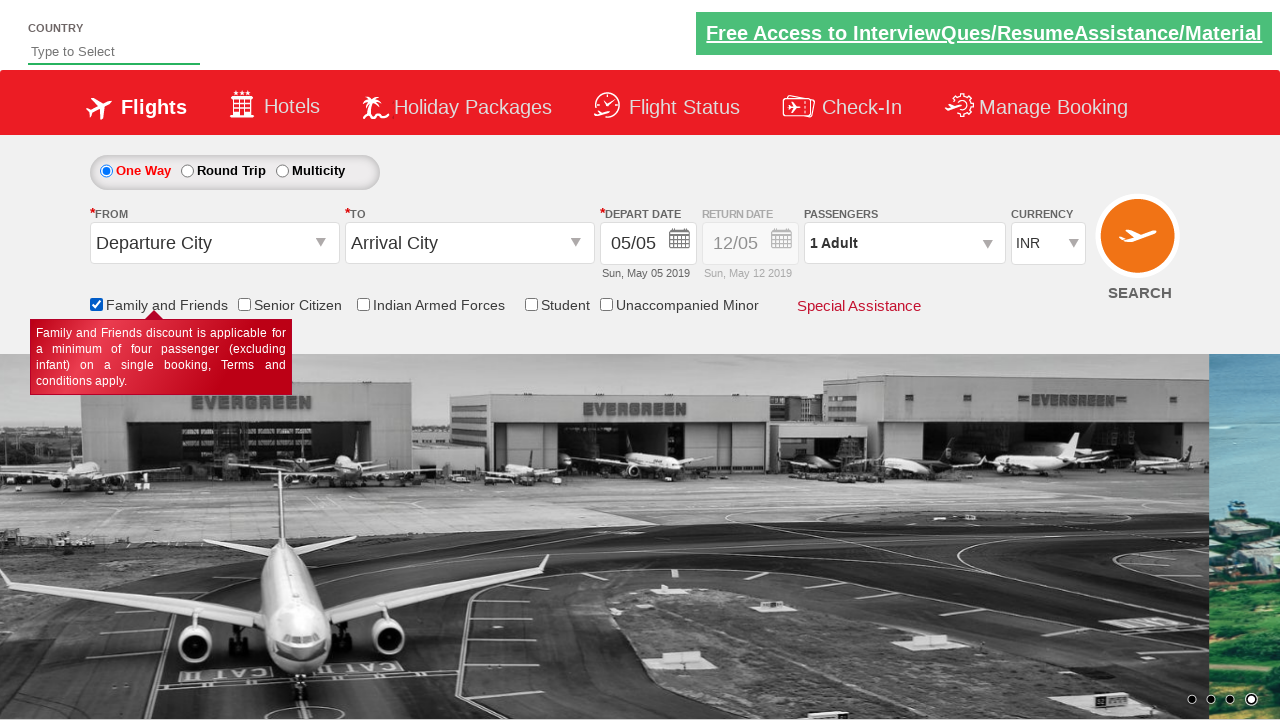